Tests the Add/Remove Elements functionality by clicking the Add Element button, verifying the Delete button appears, clicking Delete, and verifying the page heading is visible

Starting URL: https://the-internet.herokuapp.com/add_remove_elements/

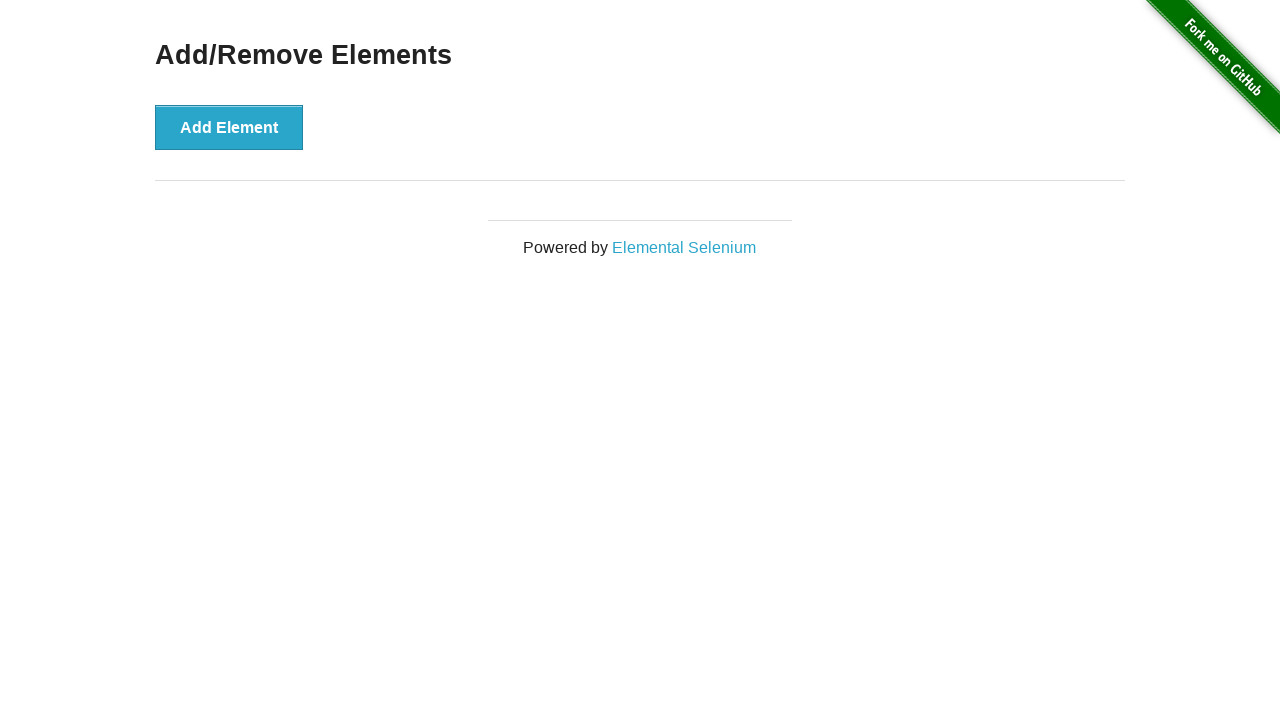

Clicked Add Element button at (229, 127) on button[onclick='addElement()']
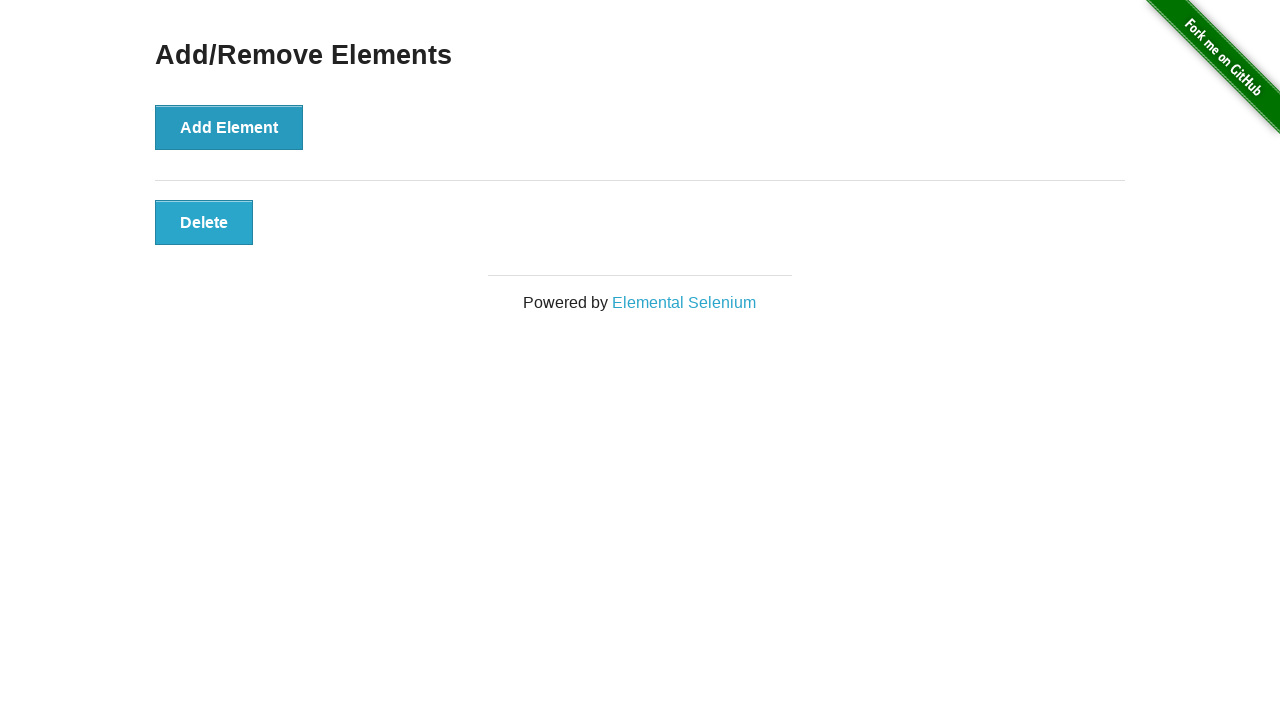

Delete button appeared and is visible
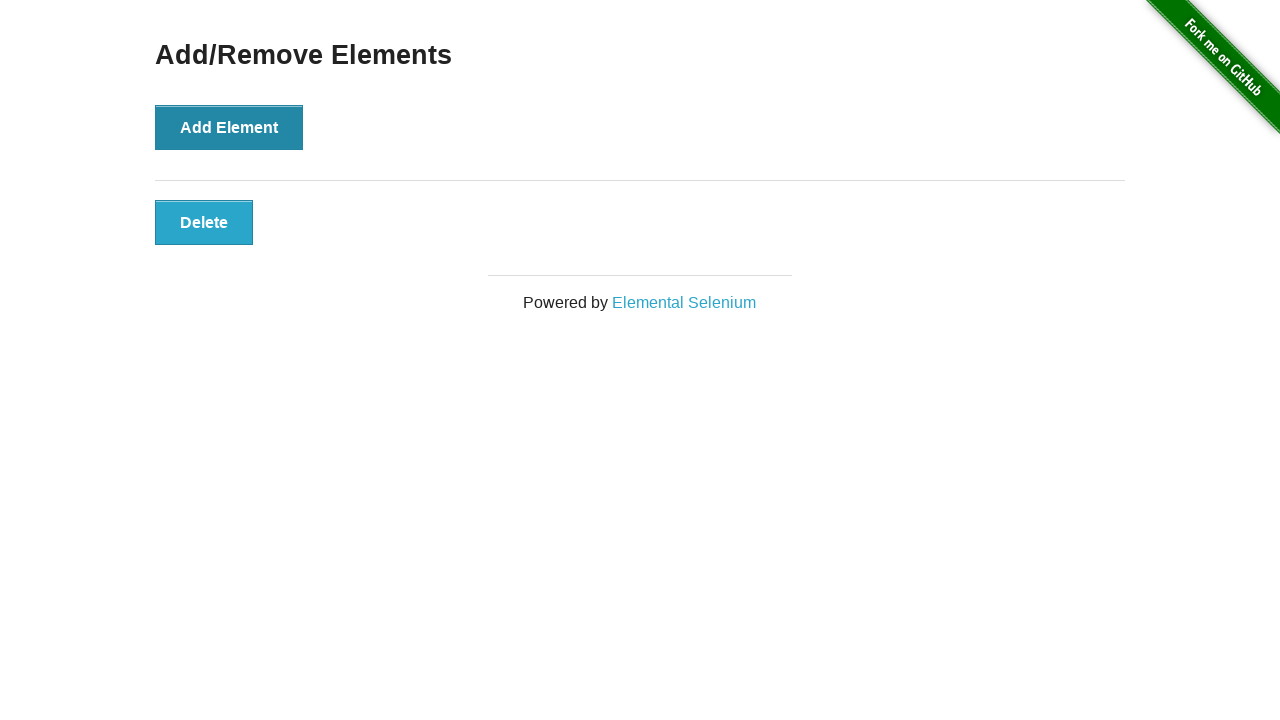

Clicked Delete button at (204, 222) on button[onclick='deleteElement()']
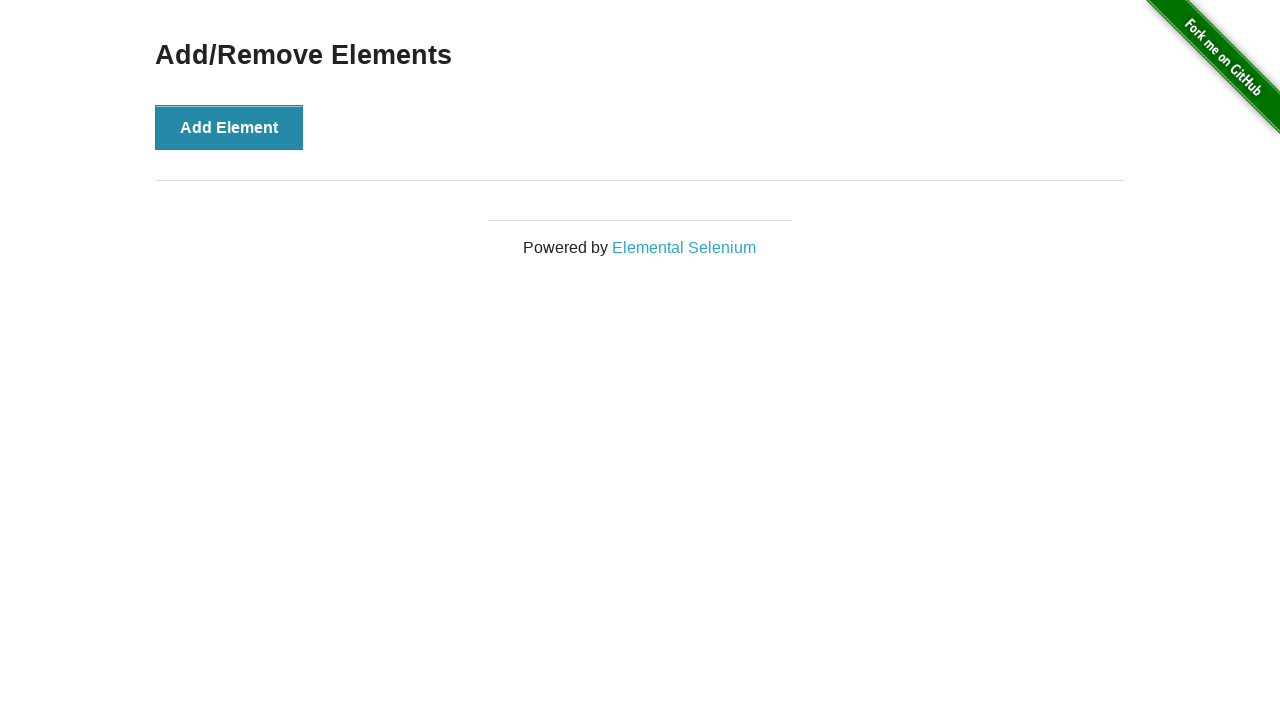

Add/Remove Elements heading is visible
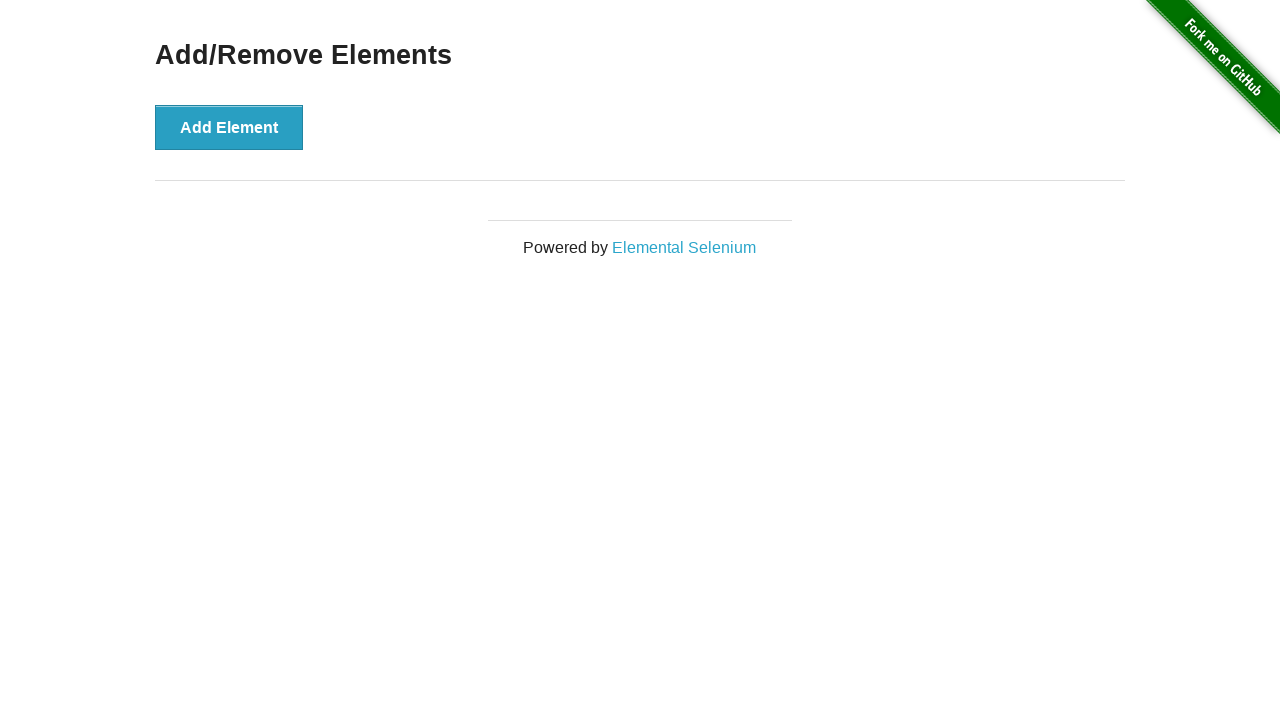

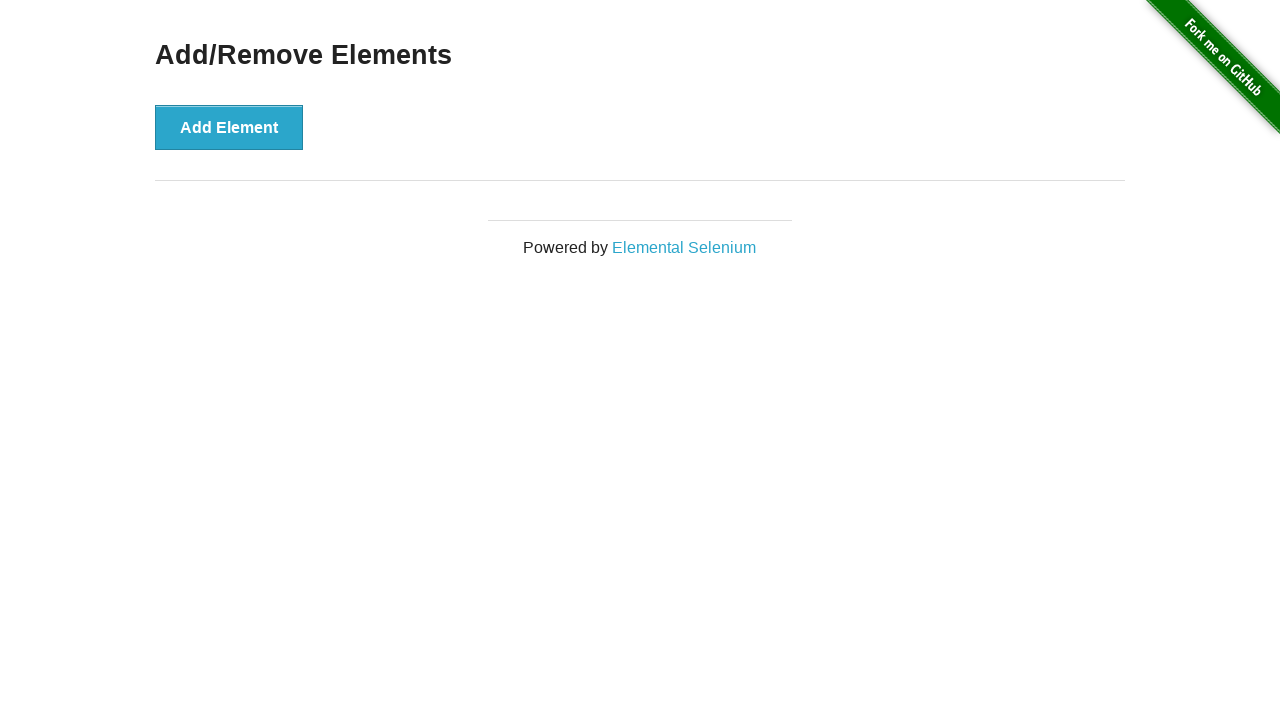